Tests switching between browser windows/tabs by clicking a button that opens a new window, switching to the new window, closing it, and switching back to the parent window.

Starting URL: https://rahulshettyacademy.com/AutomationPractice/

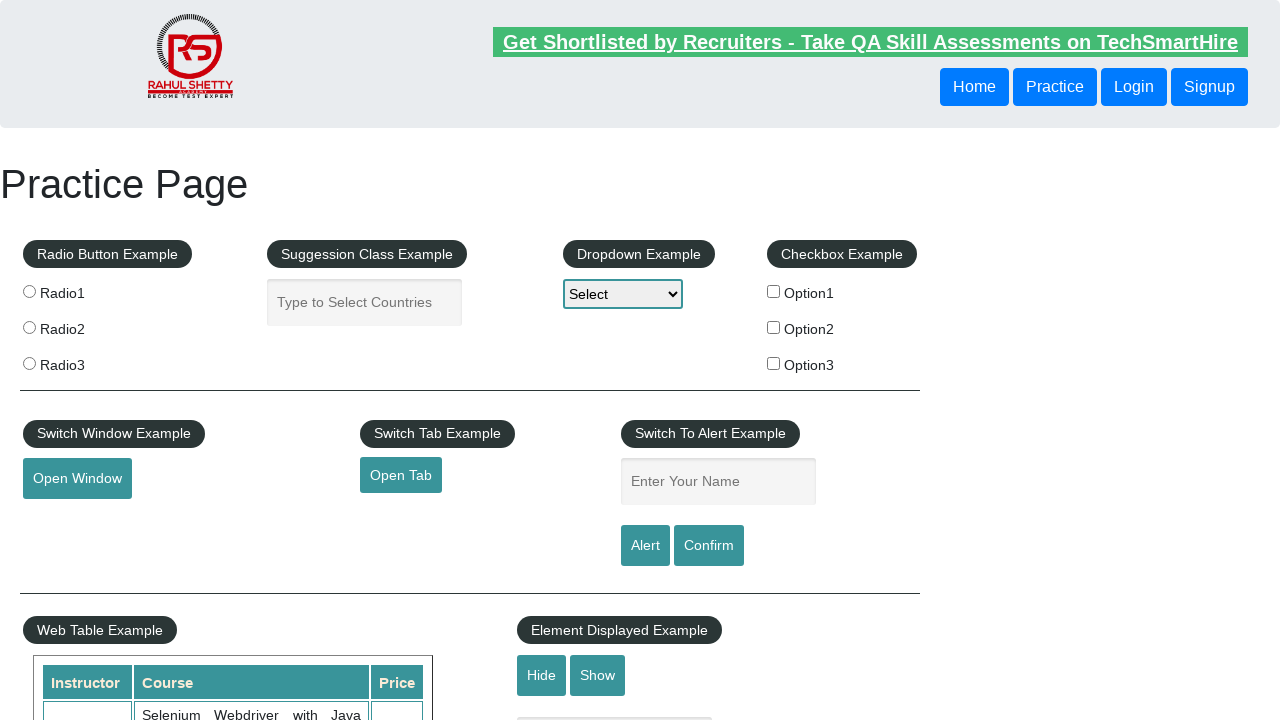

Stored reference to parent page
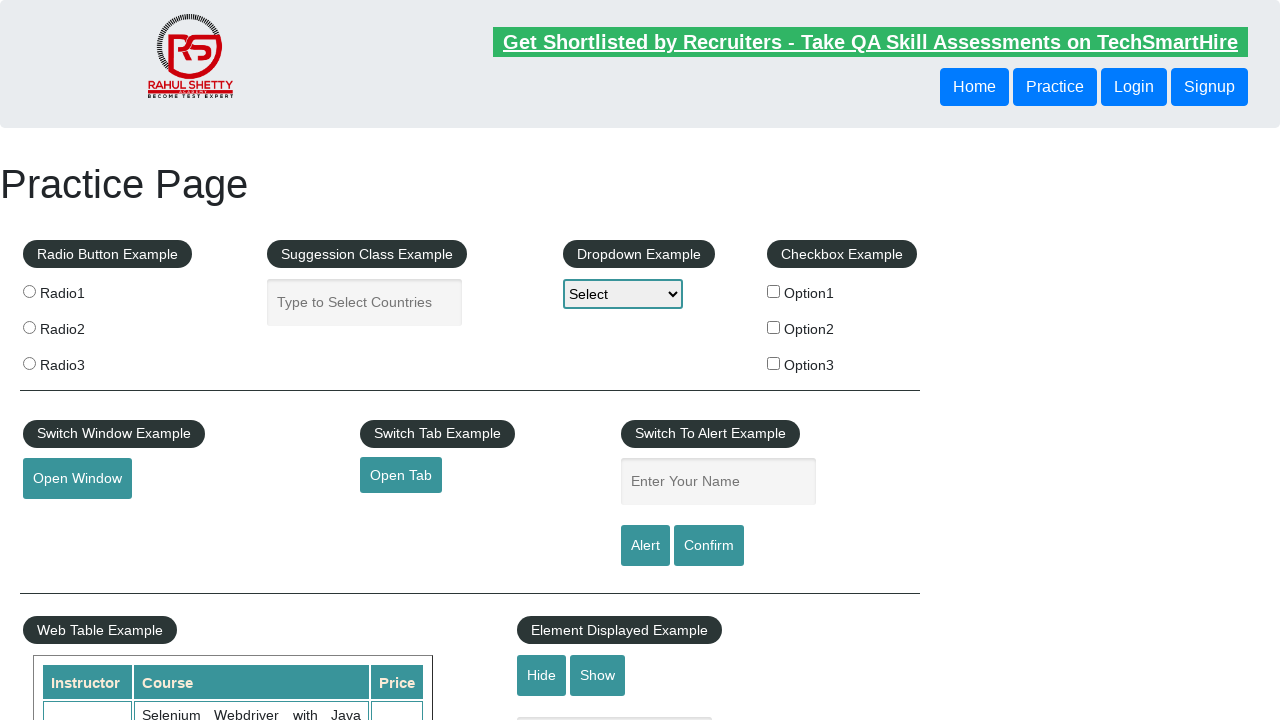

Clicked button to open new window at (77, 479) on #openwindow
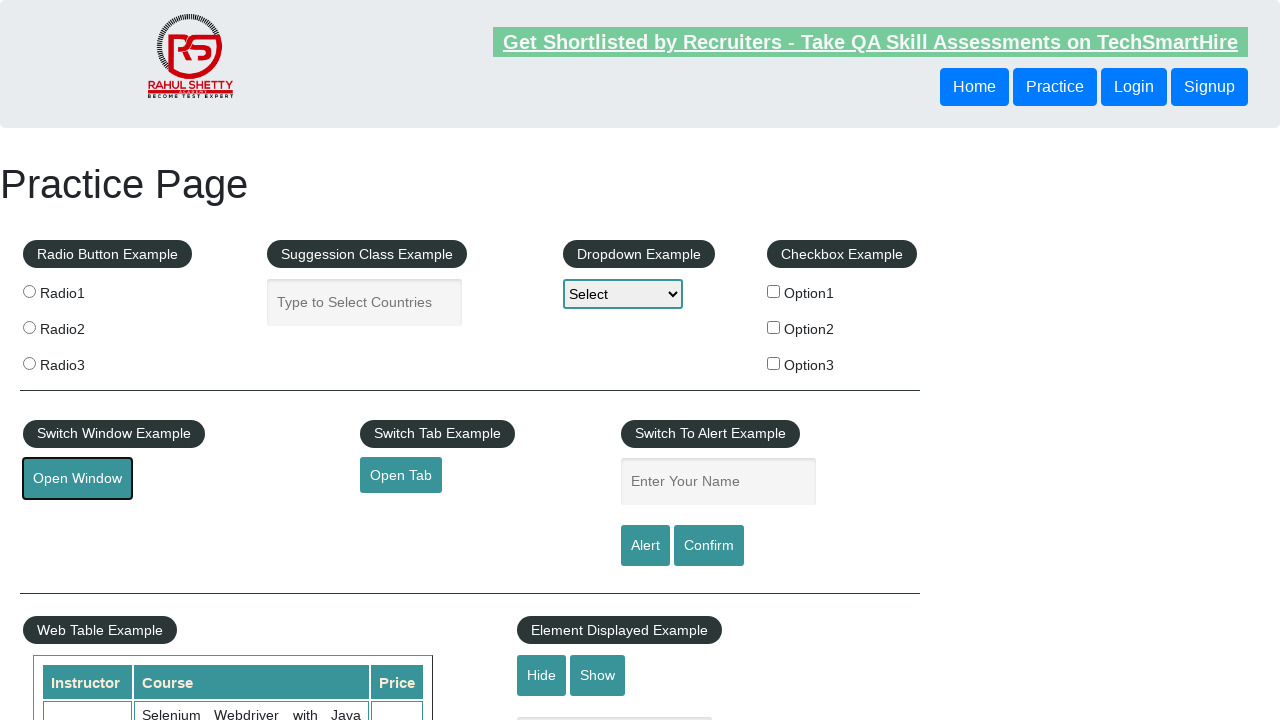

New window/tab opened and reference captured
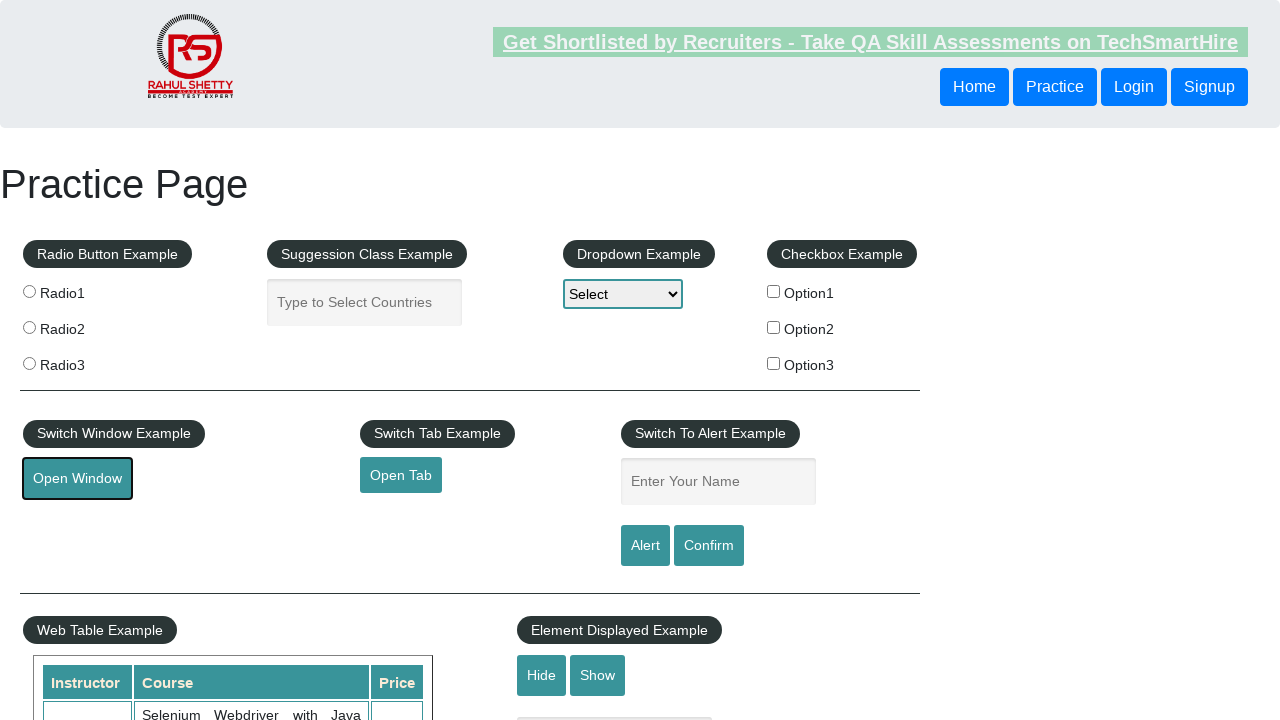

New page loaded completely
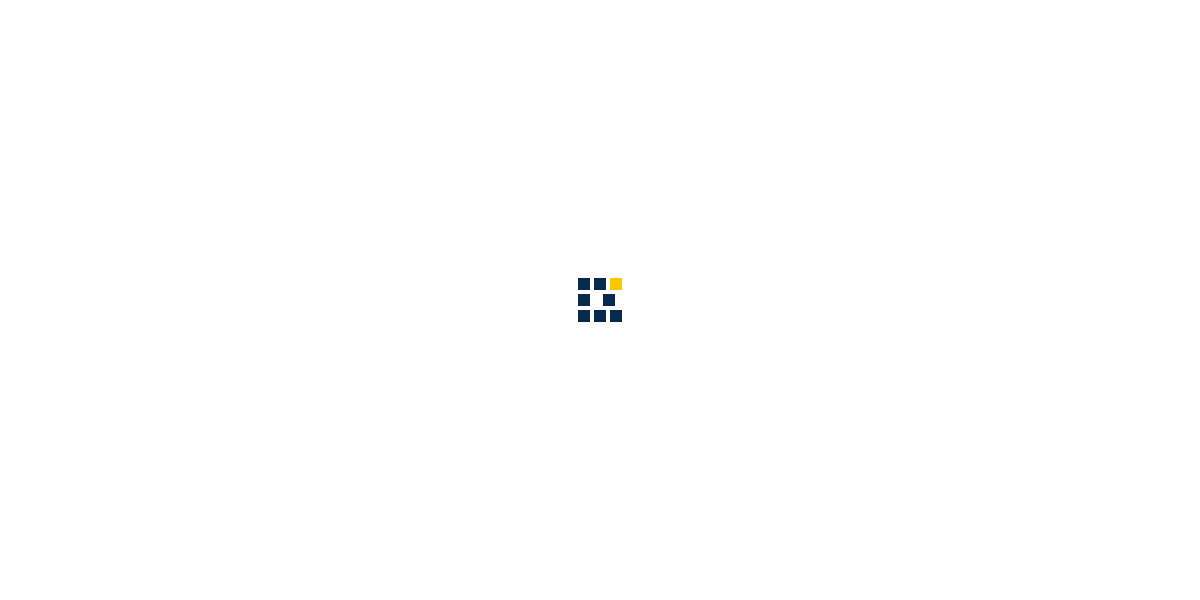

Closed the new window/tab
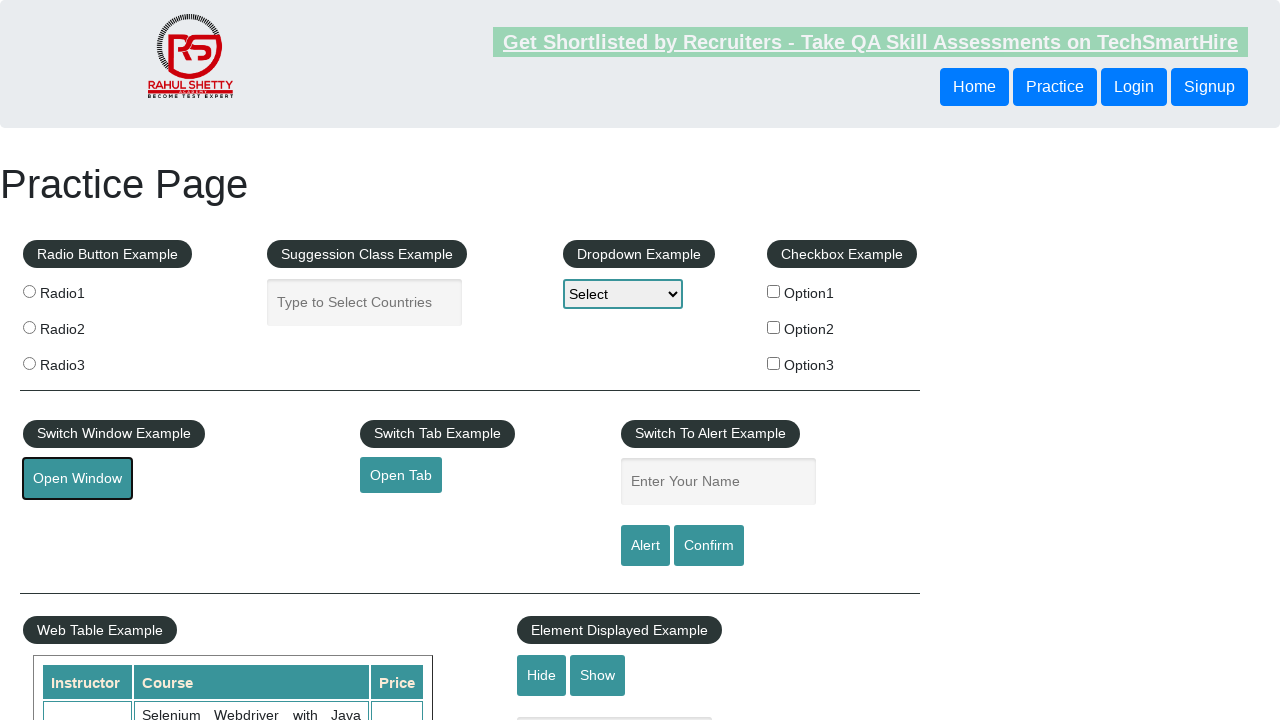

Verified parent page is active by confirming element presence
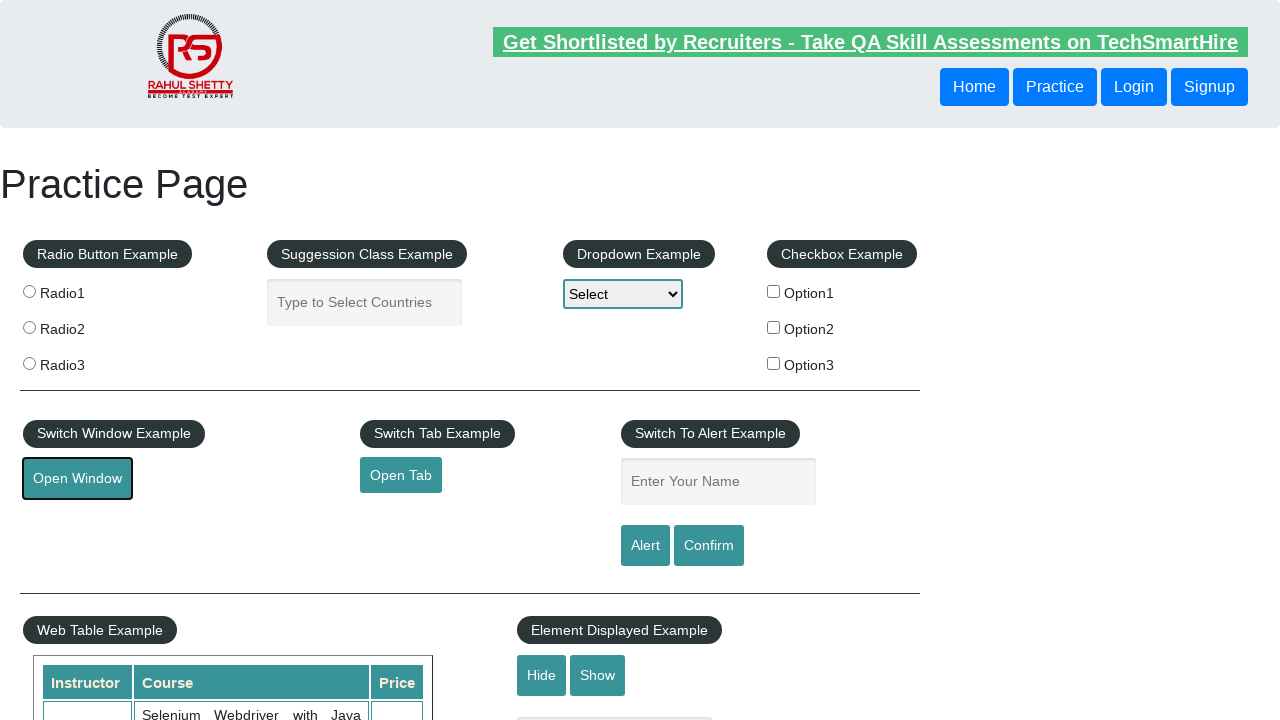

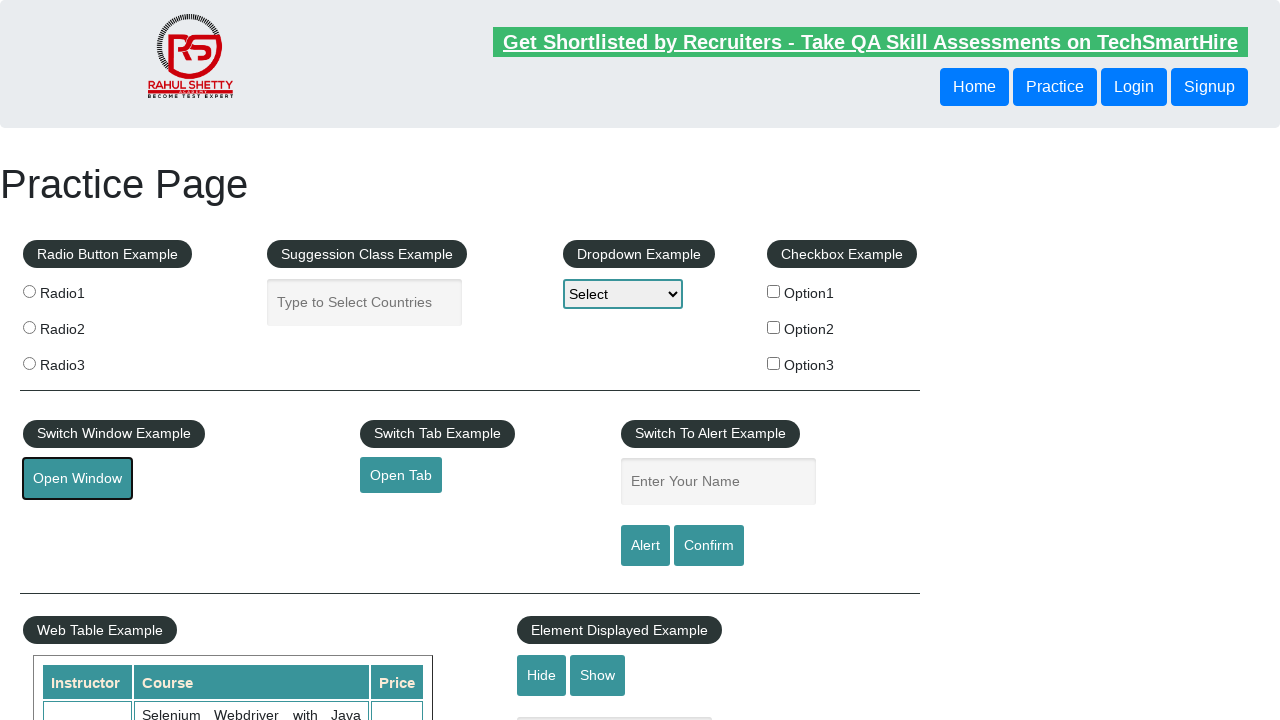